Tests interaction with shadow DOM elements by accessing nested shadow roots and interacting with elements inside them

Starting URL: https://automationfc.github.io/shadow-dom/

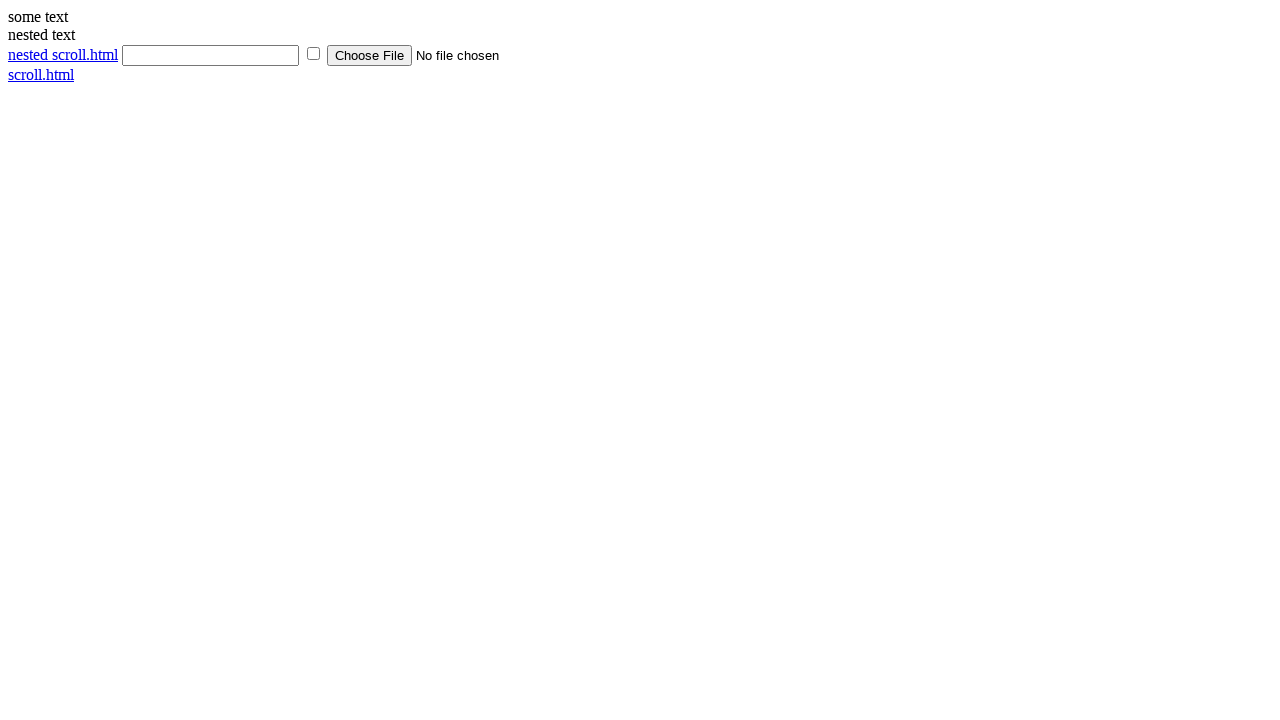

Retrieved text content from scroll.html link outside shadow DOM
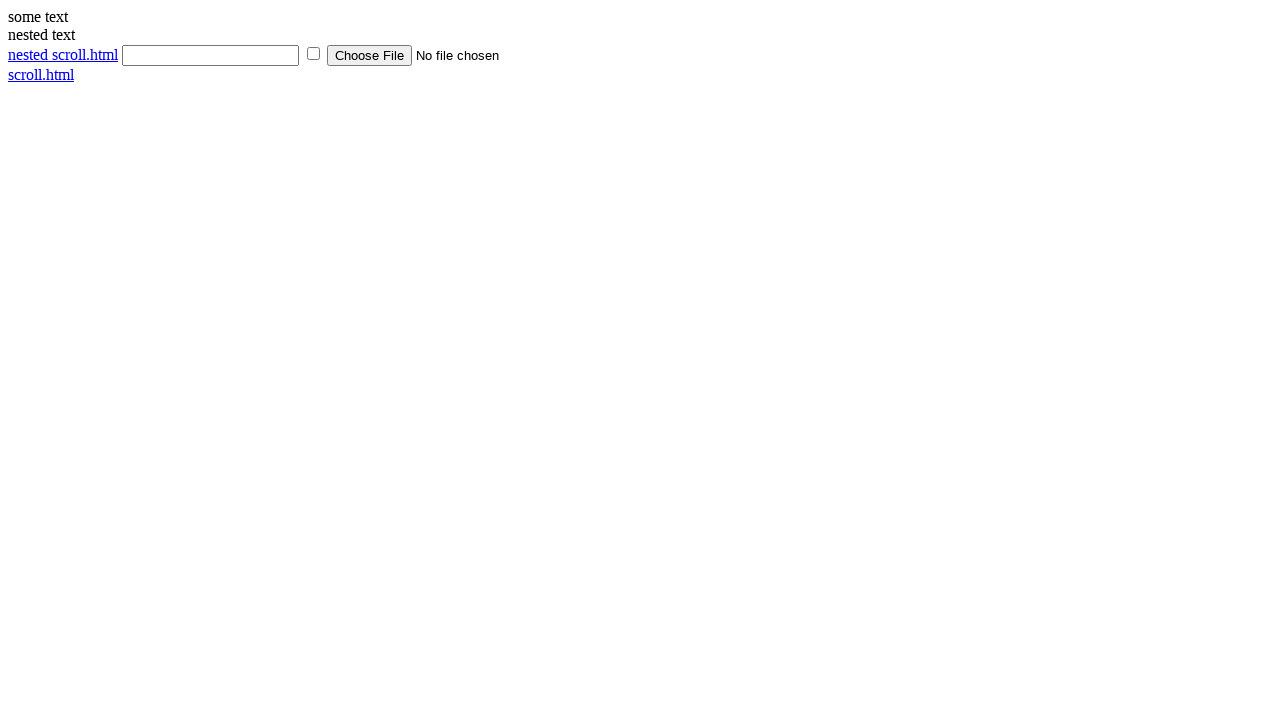

Located shadow host element with id='shadow_host'
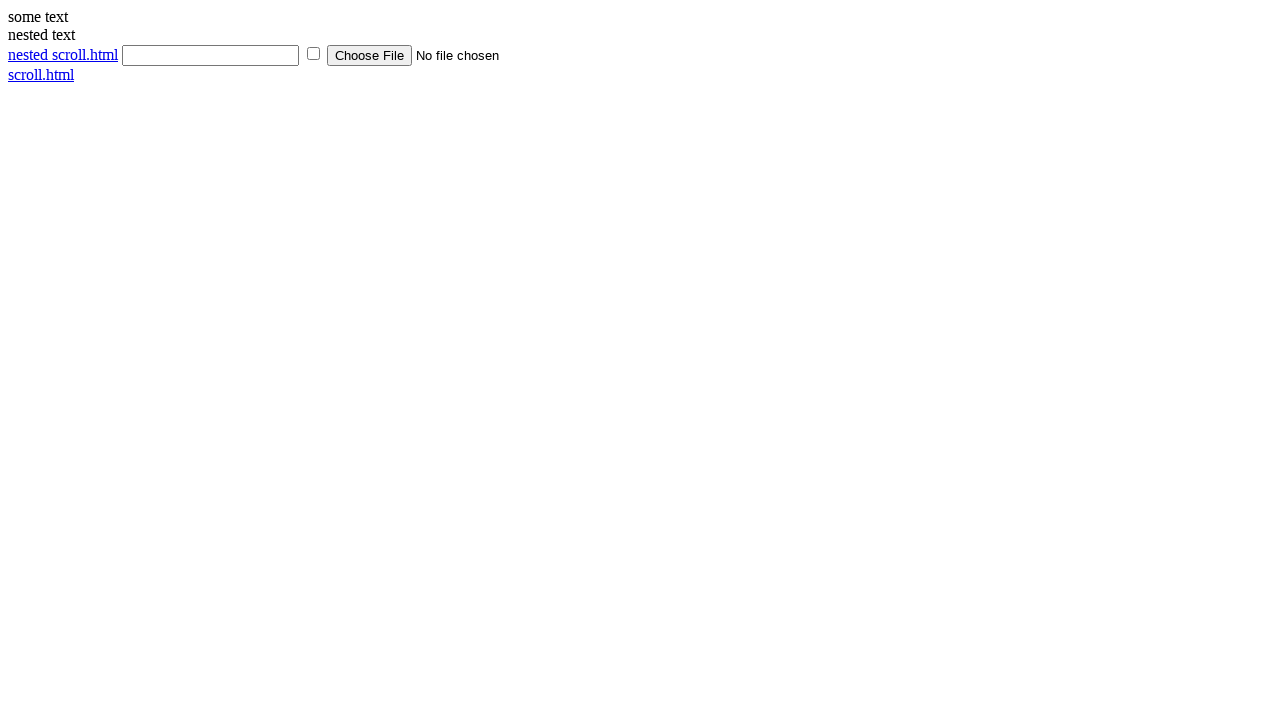

Accessed first level shadow root from shadow host
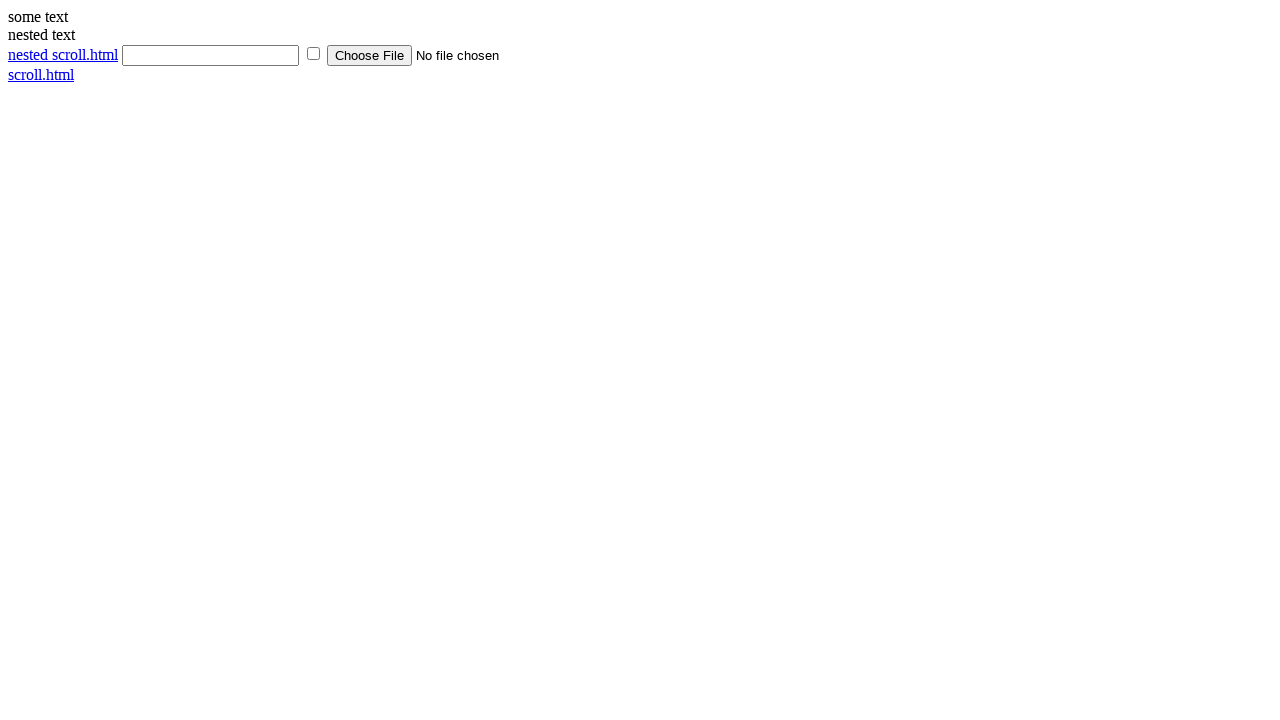

Retrieved text content from link element inside first shadow DOM
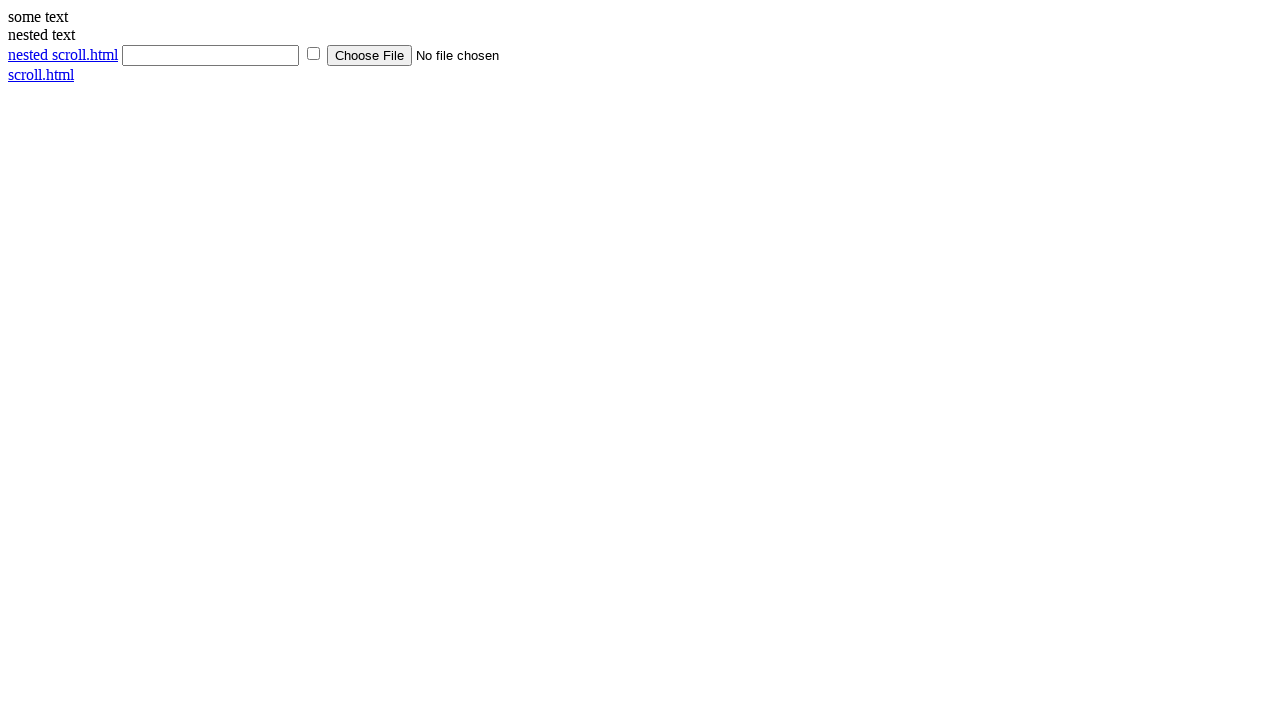

Filled text input field inside first shadow DOM with 'maxxel'
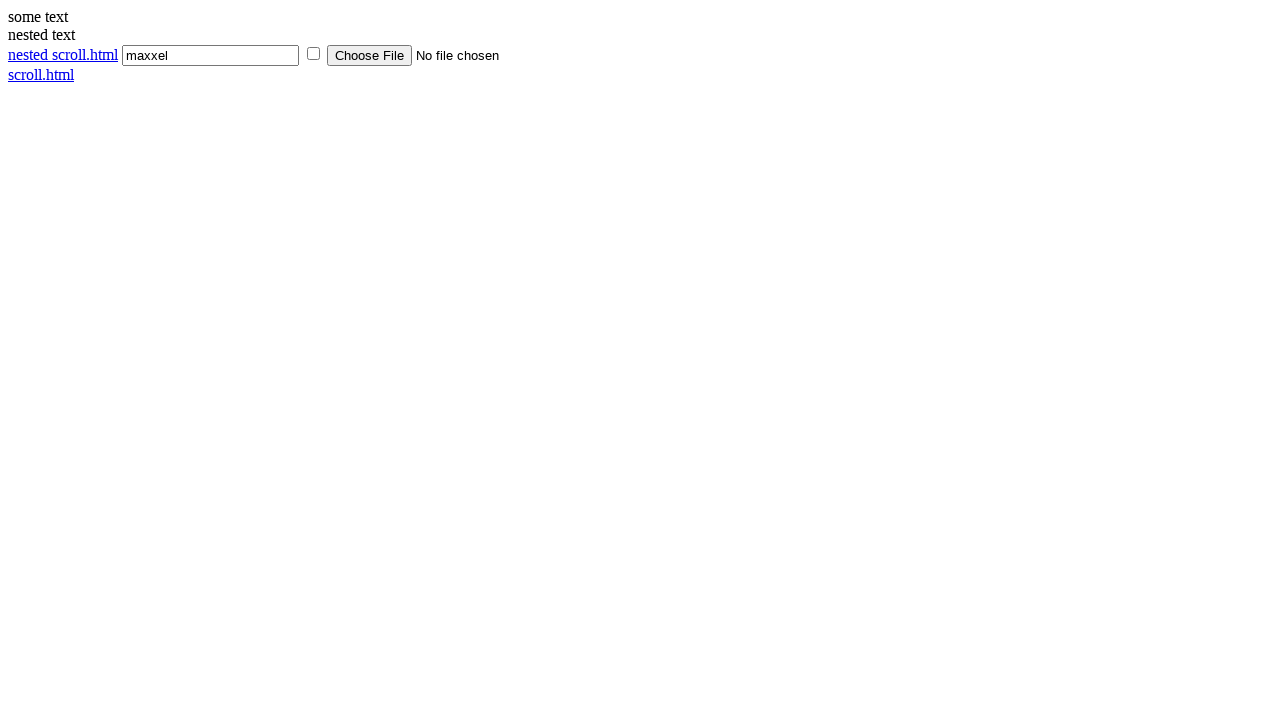

Retrieved text content from span element inside first shadow DOM
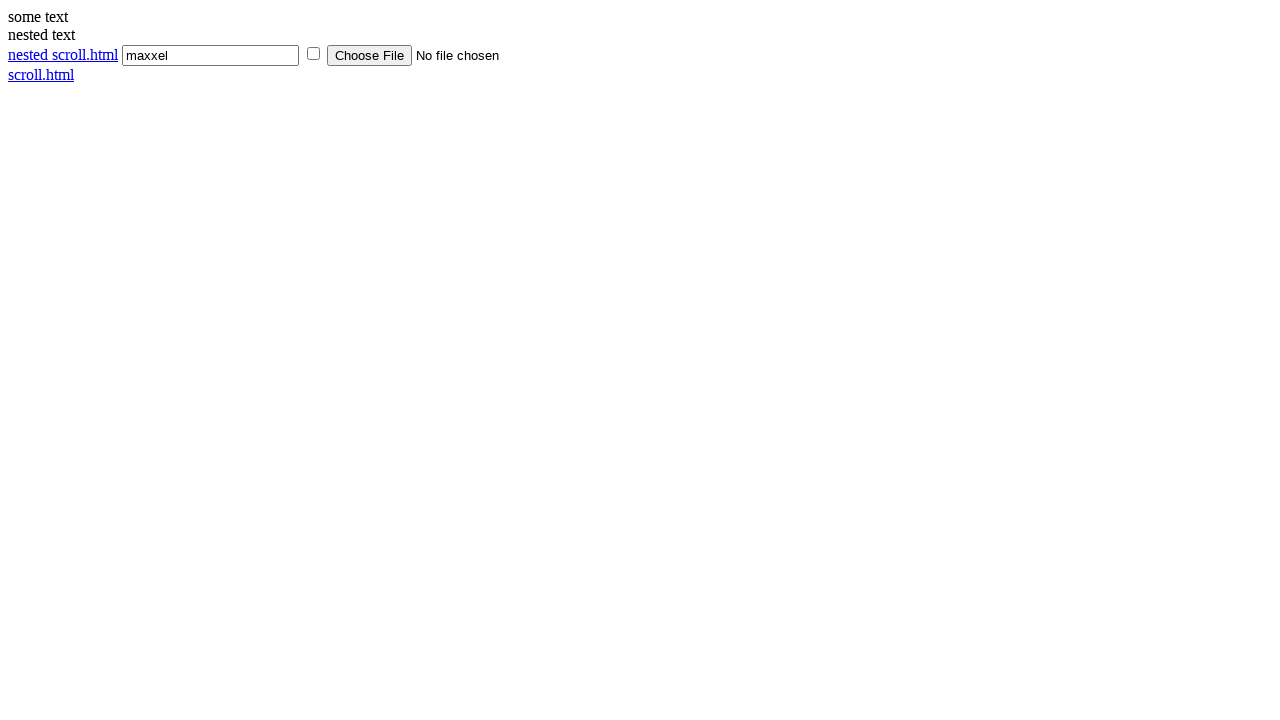

Accessed nested shadow root (second level) and retrieved text from nested shadow content
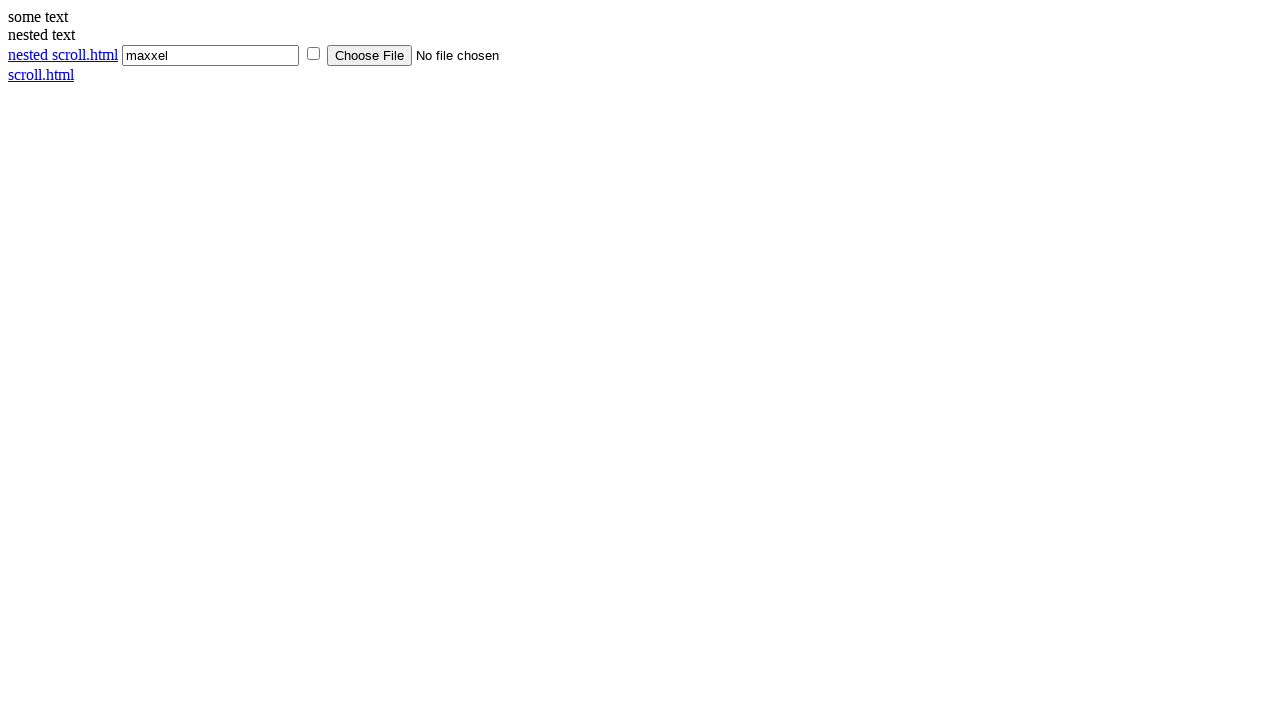

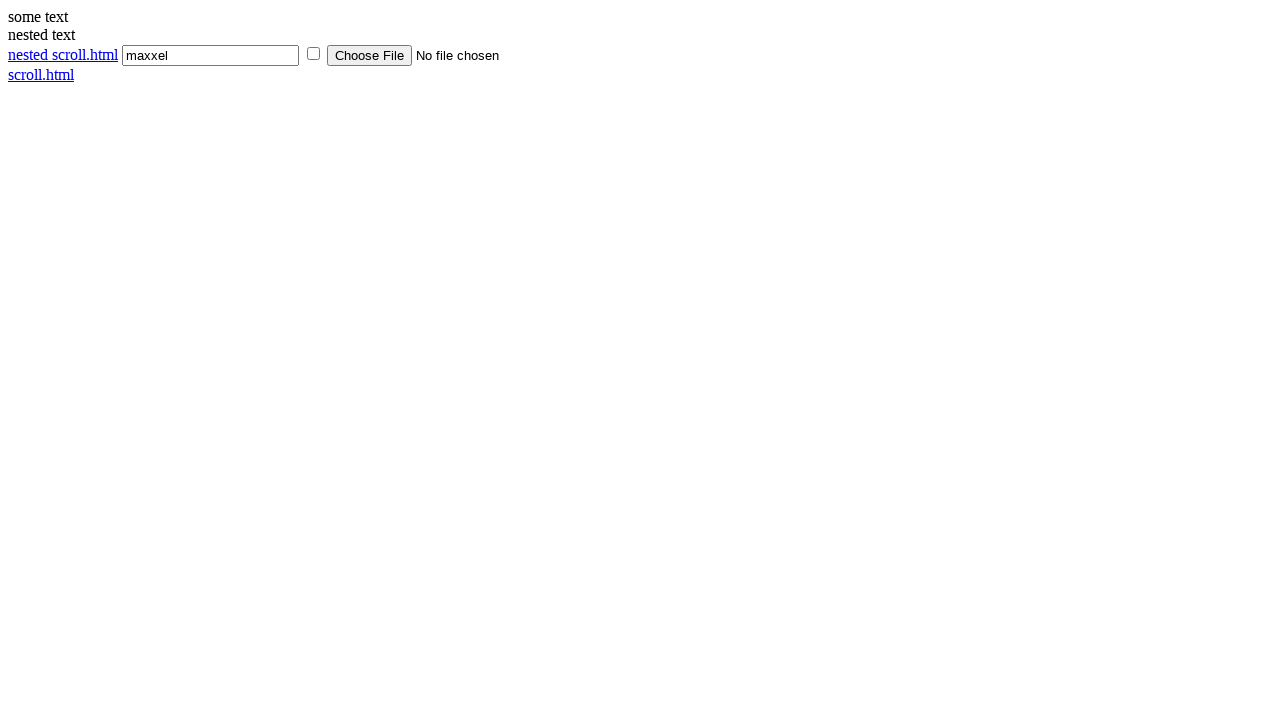